Tests hover dropdown functionality by hovering over a dropdown element and clicking an option from the revealed menu

Starting URL: https://seleniumbase.io/demo_page

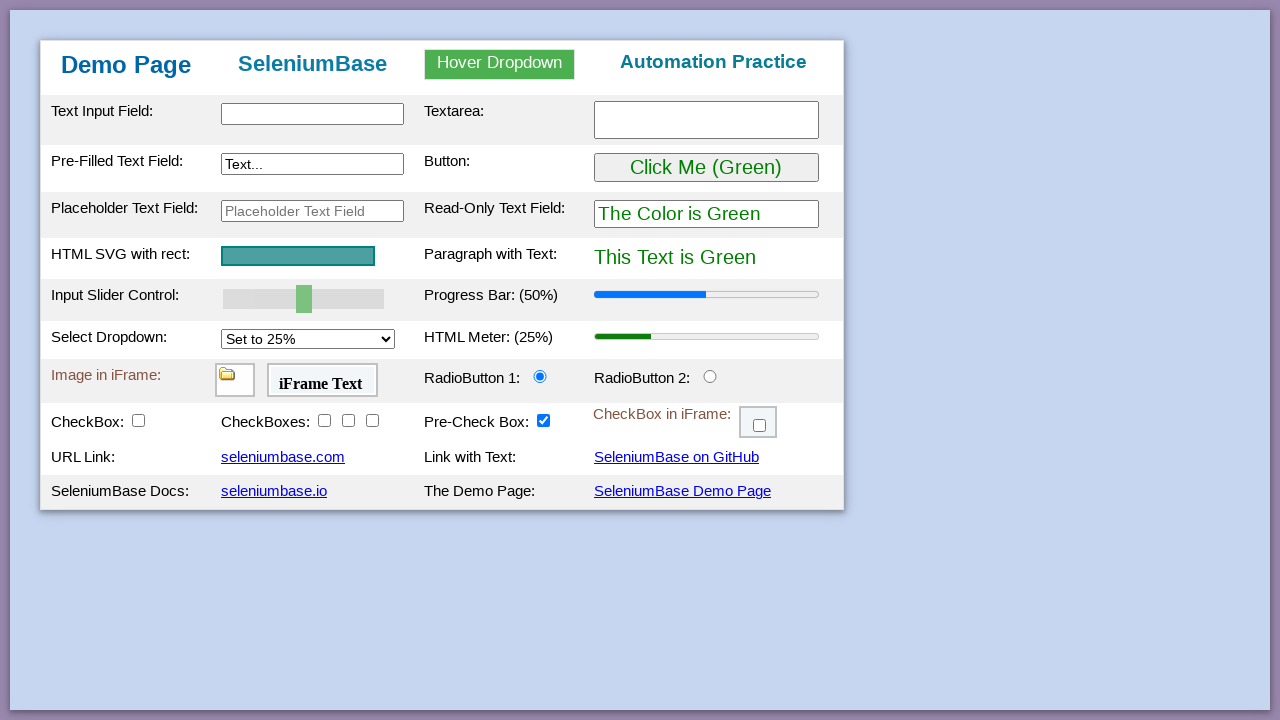

Hovered over dropdown element to reveal options at (500, 64) on #myDropdown
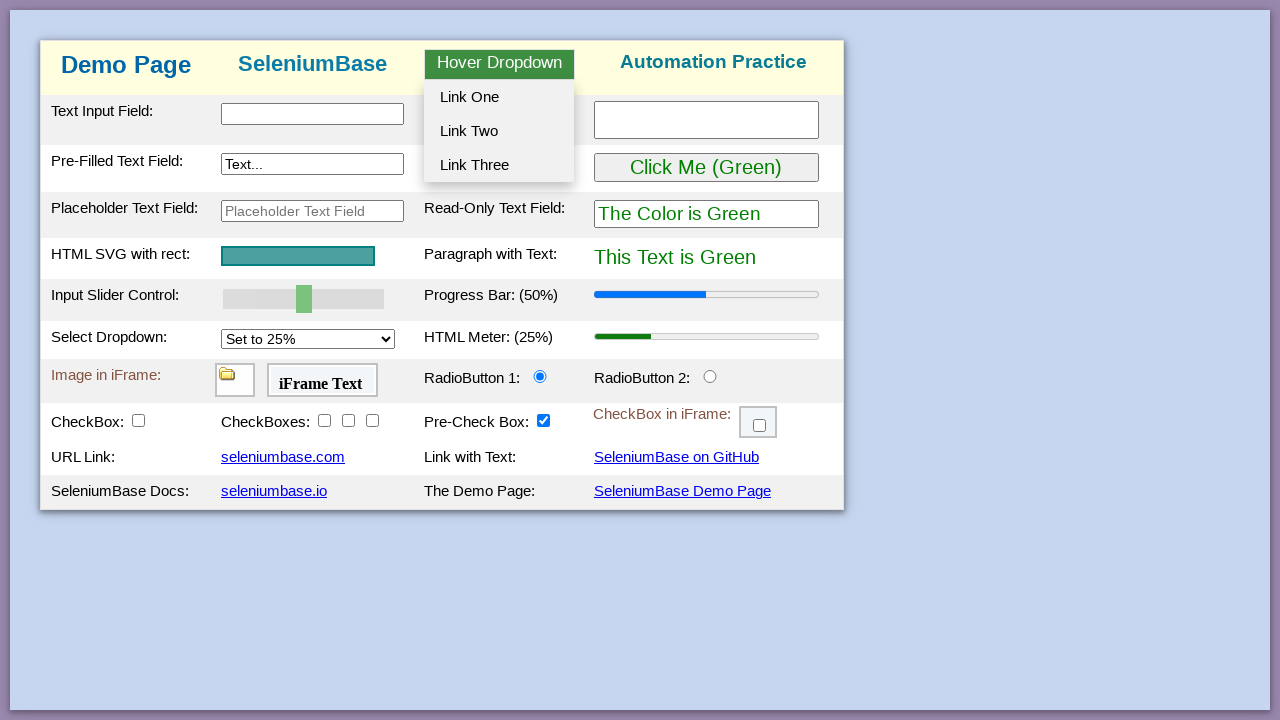

Clicked on dropdown option 2 at (499, 131) on #dropOption2
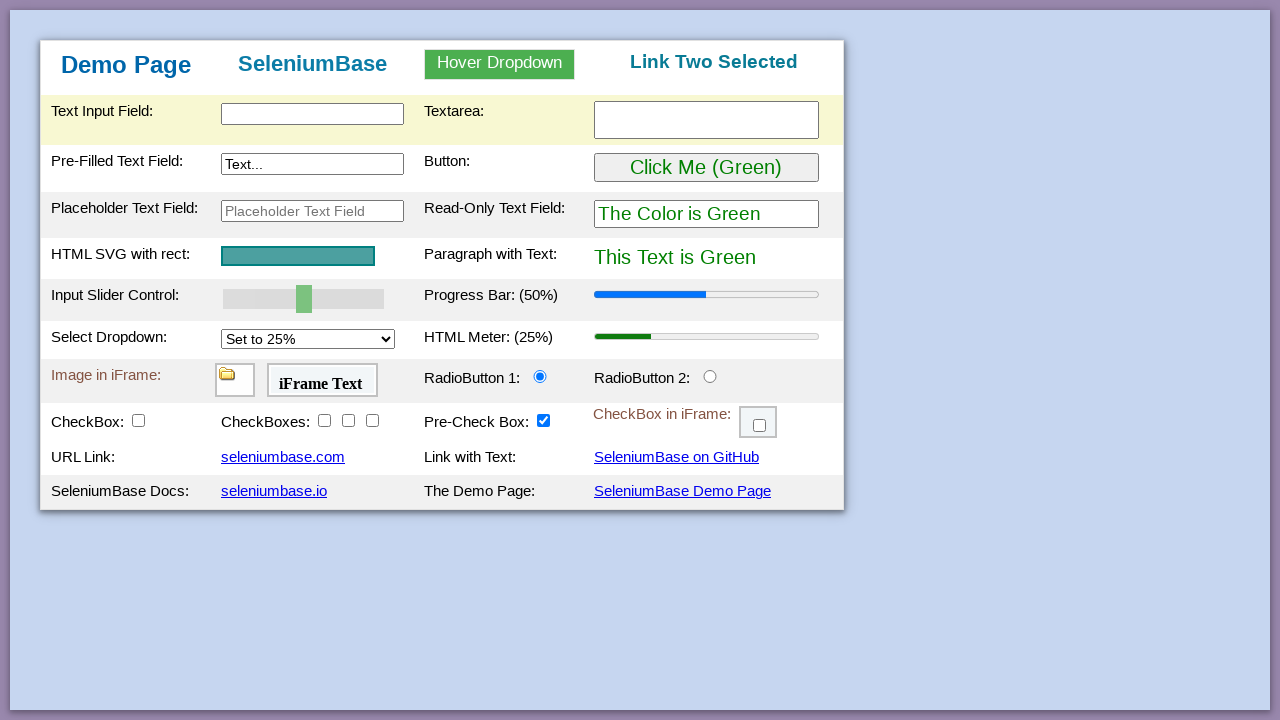

Waited for h3 element to appear
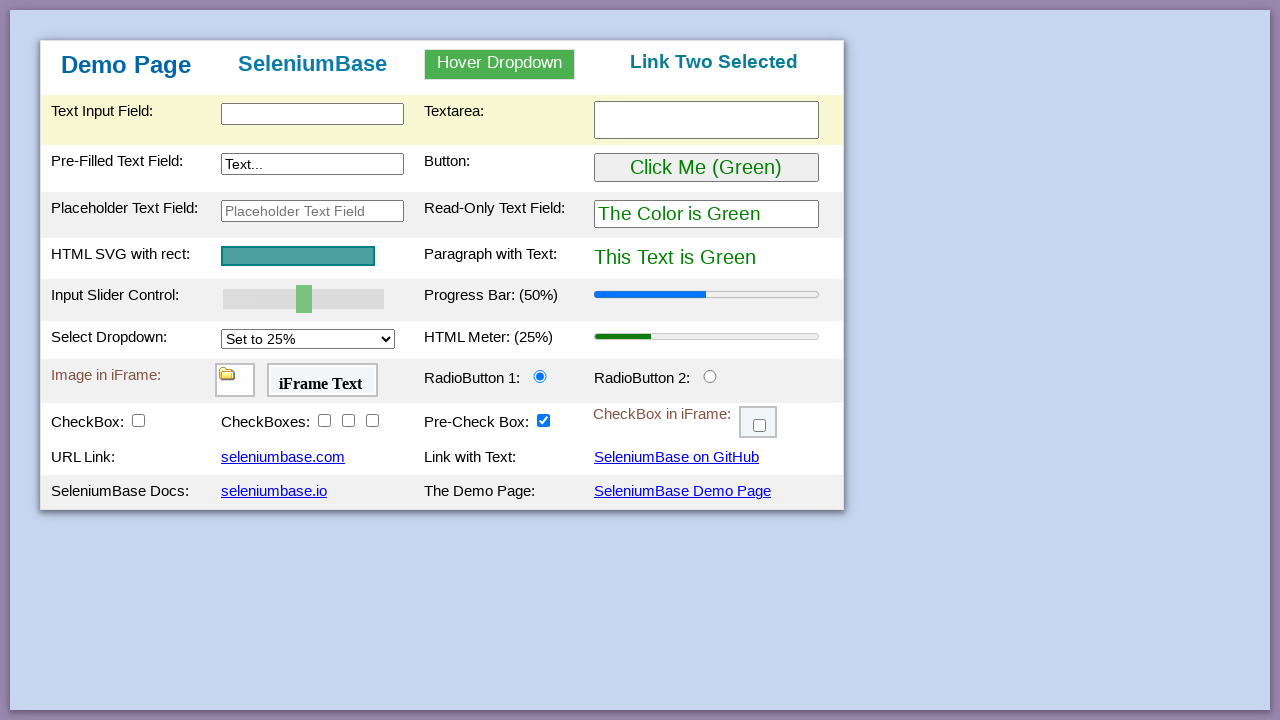

Verified 'Link Two Selected' text appears in h3 element
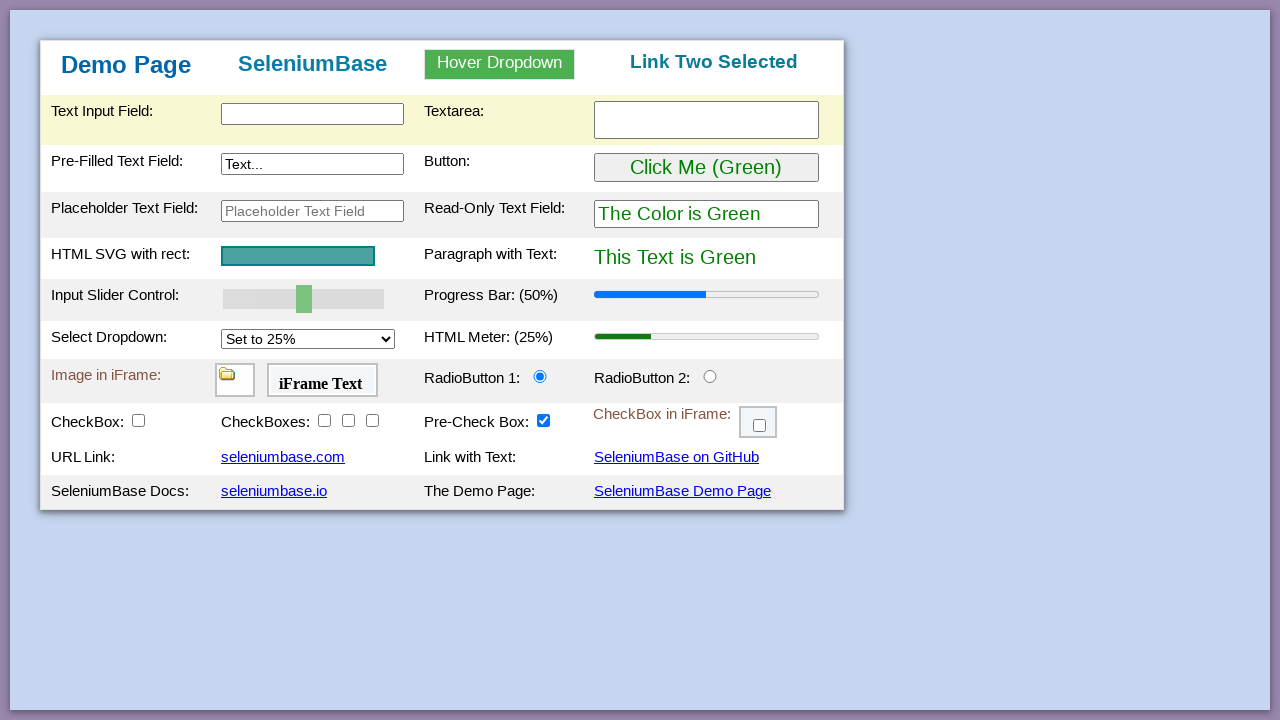

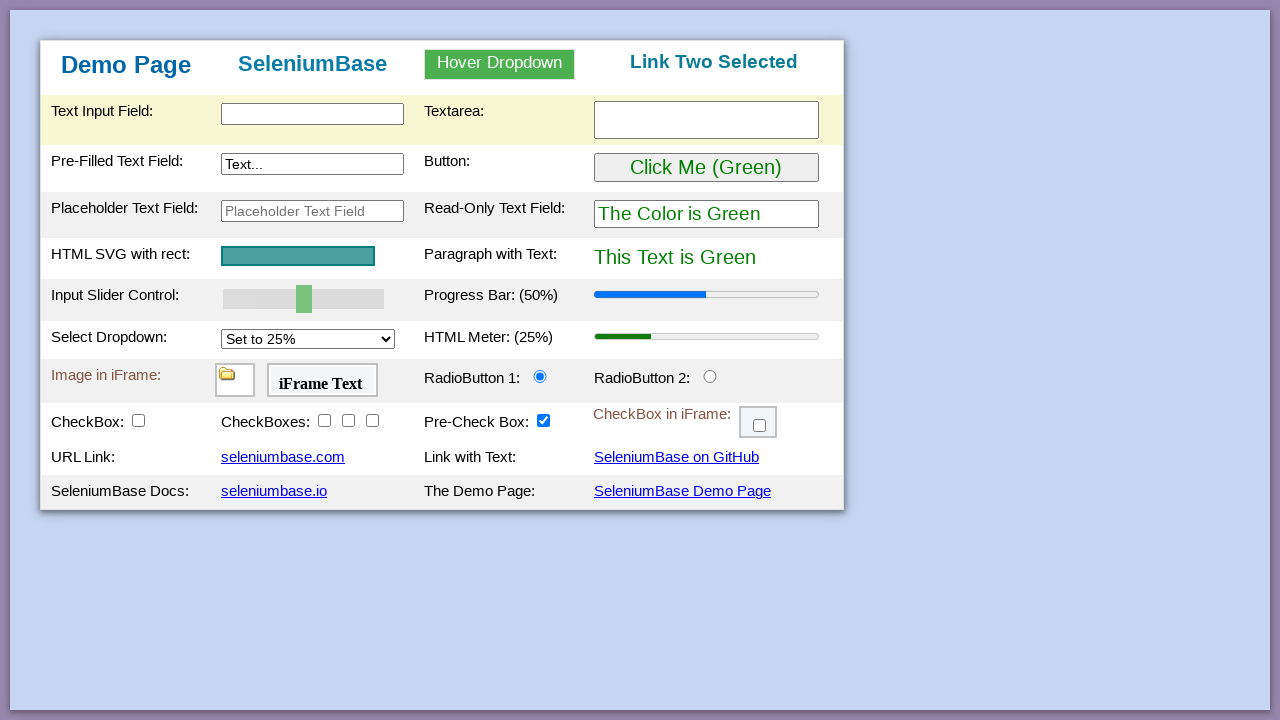